Opens the dropdown menu and clicks the first dropdown link

Starting URL: https://formy-project.herokuapp.com/buttons

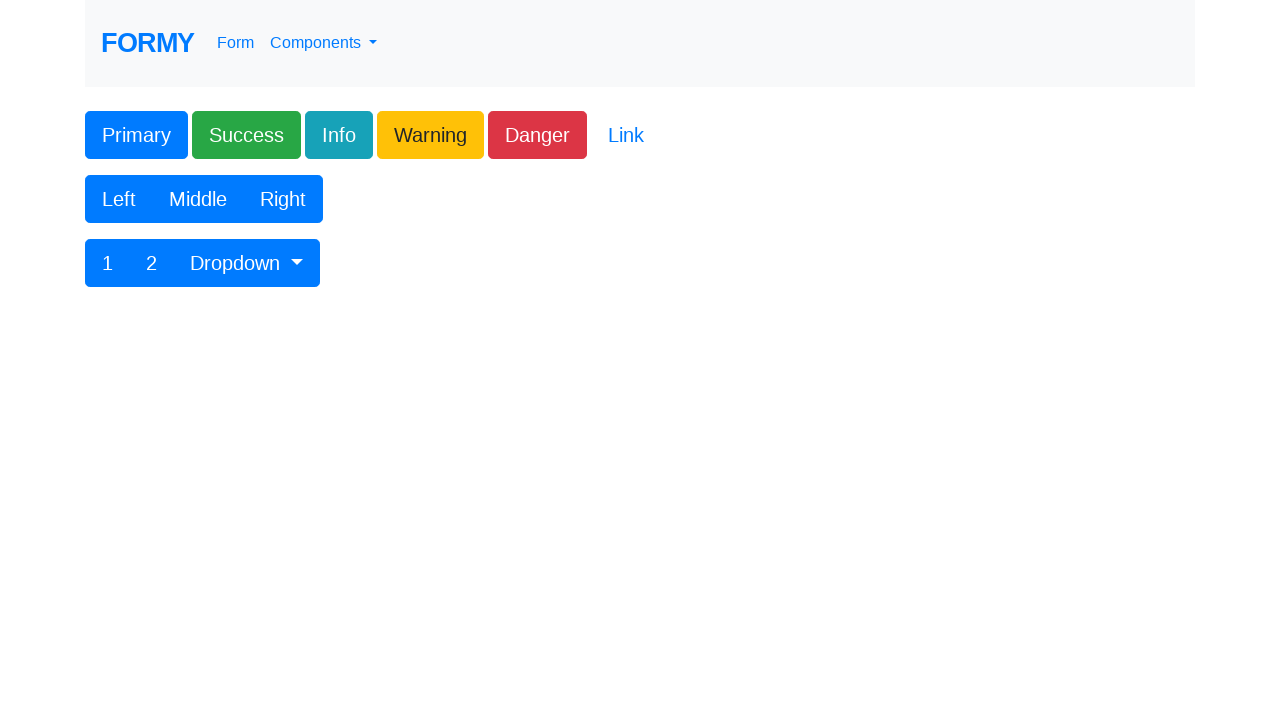

Clicked dropdown button to open menu at (247, 263) on button#btnGroupDrop1
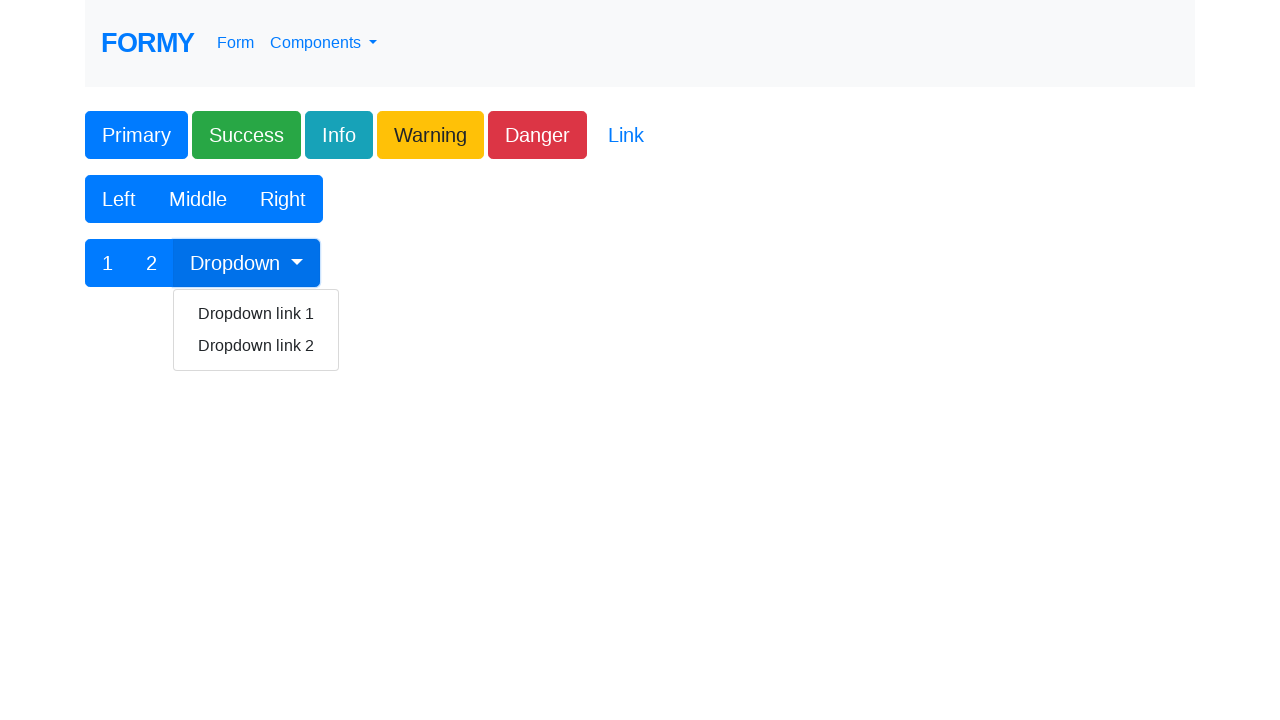

Clicked first dropdown link at (256, 314) on a:has-text('Dropdown link 1')
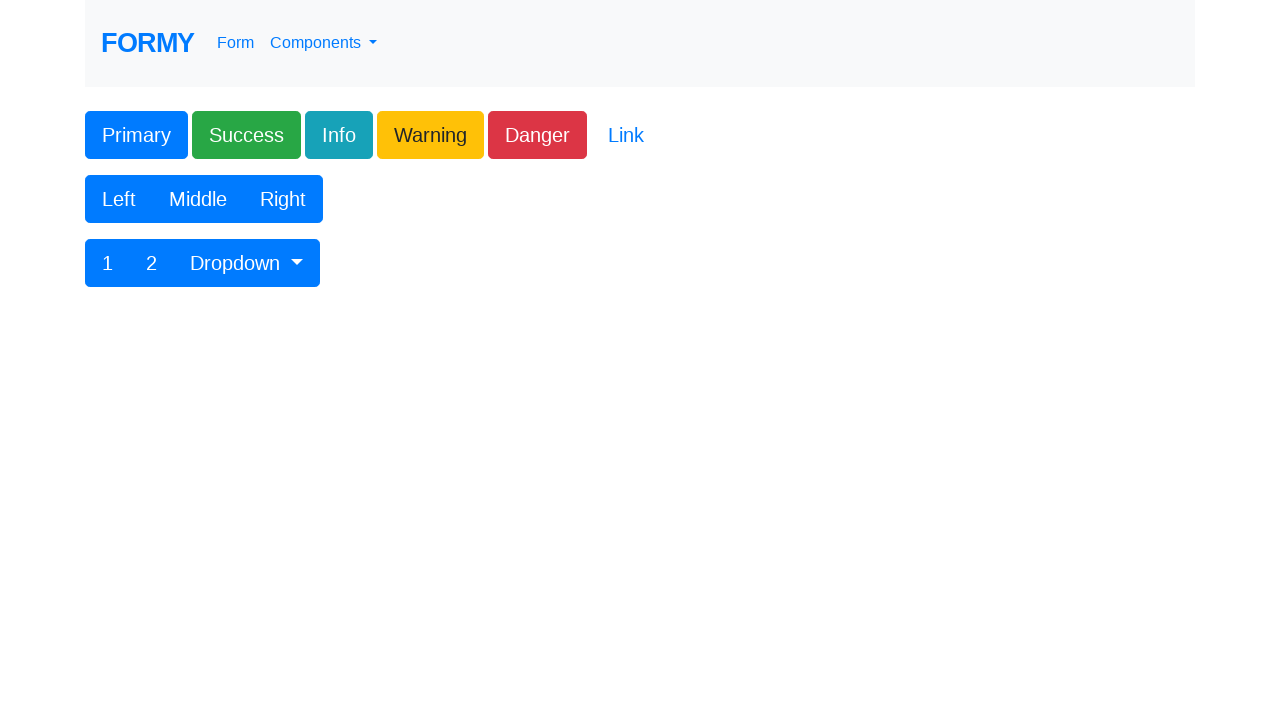

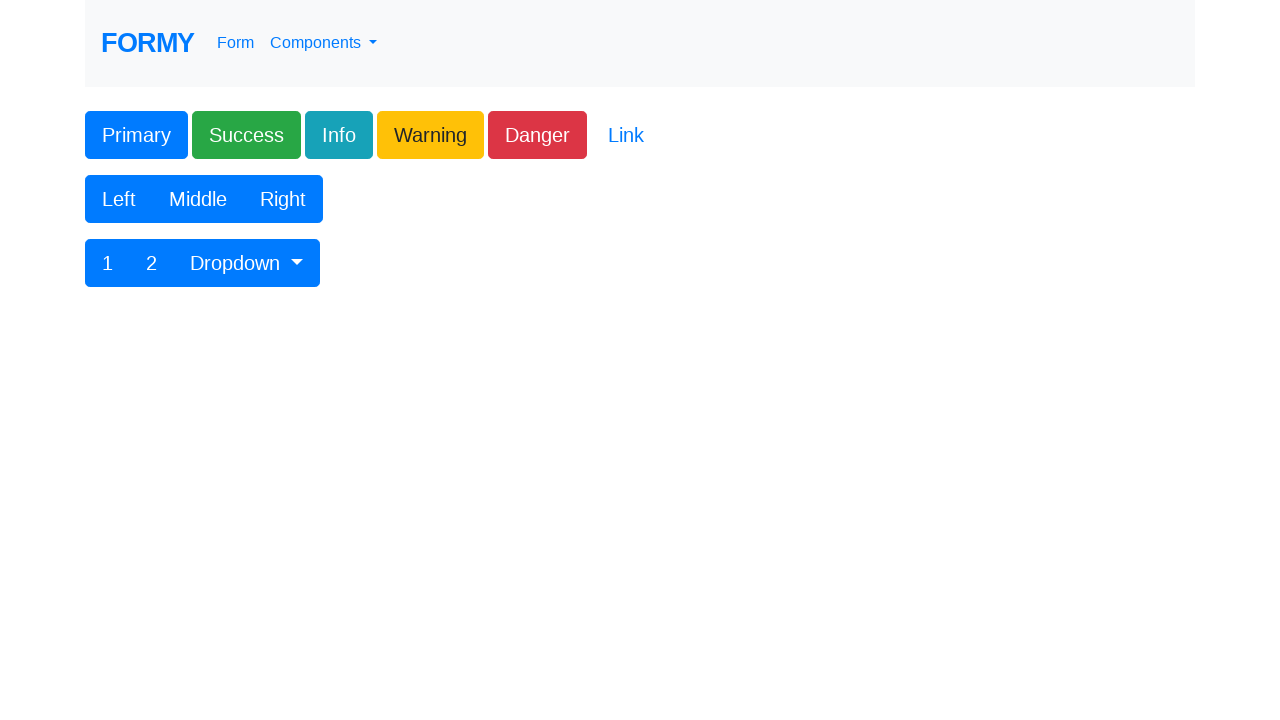